Tests form submission with dynamically generated input field attributes by filling in name, email, date, and additional details fields

Starting URL: https://training-support.net/webelements/dynamic-attributes

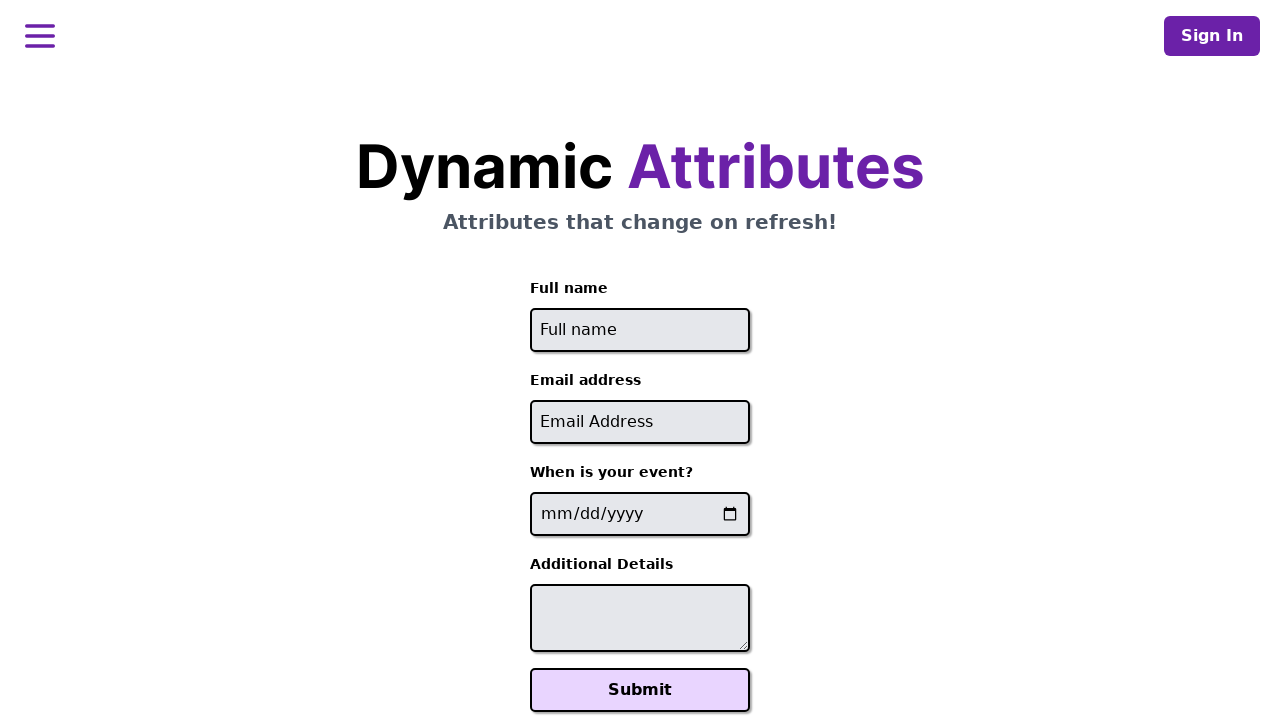

Filled full name field with 'Bhavana' on input[id^='full-name-']
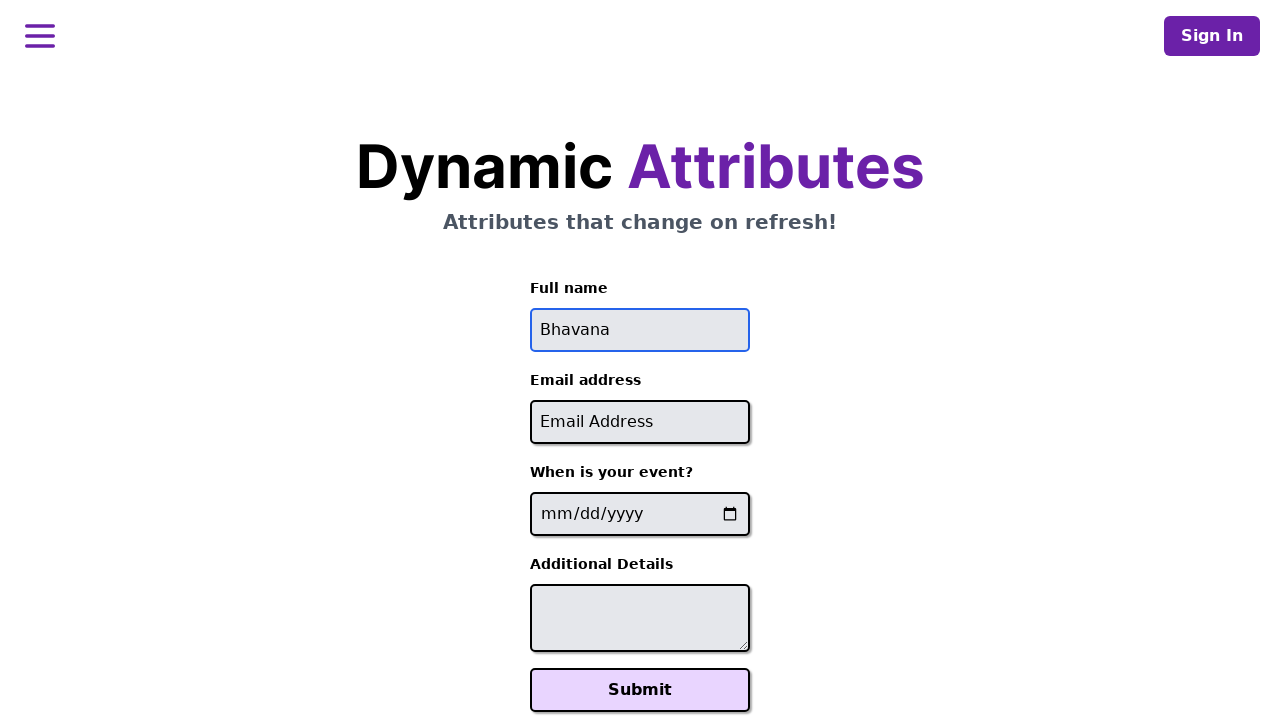

Filled email field with 'bhavanadadi68@gmail.com' on input[id*='-email']
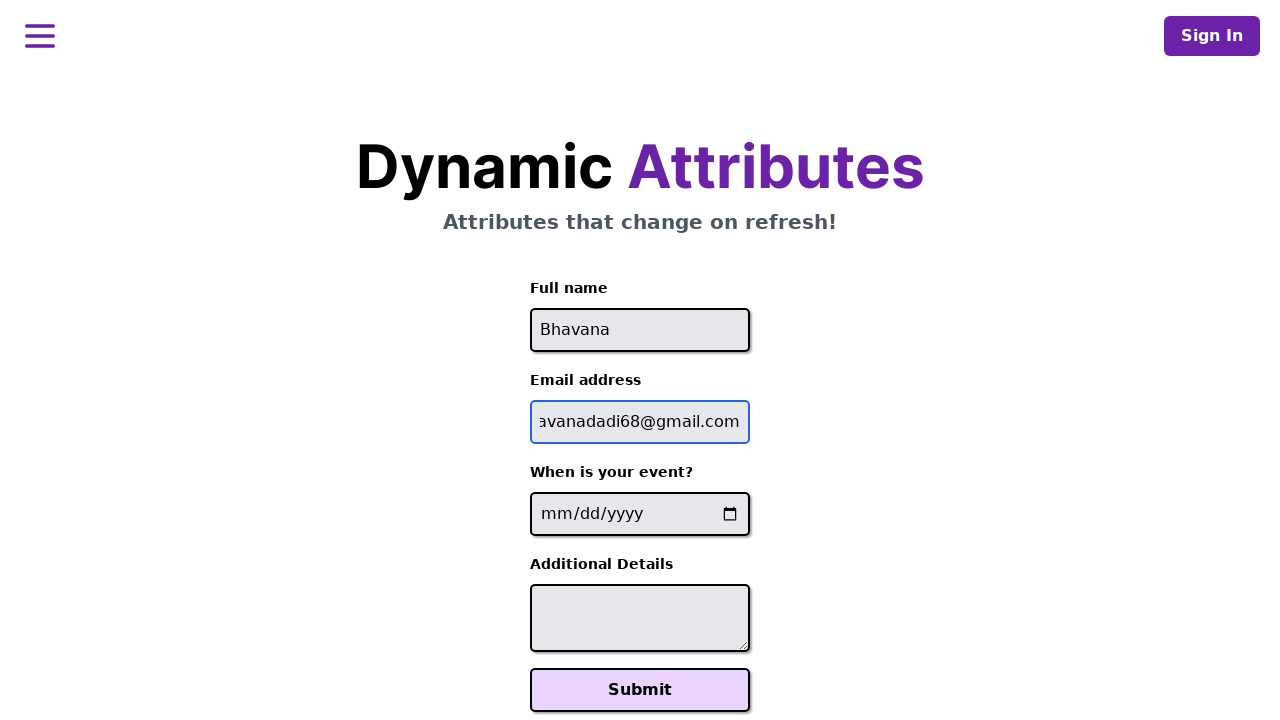

Filled event date field with '2001-11-28' on input[name*='-event-date-']
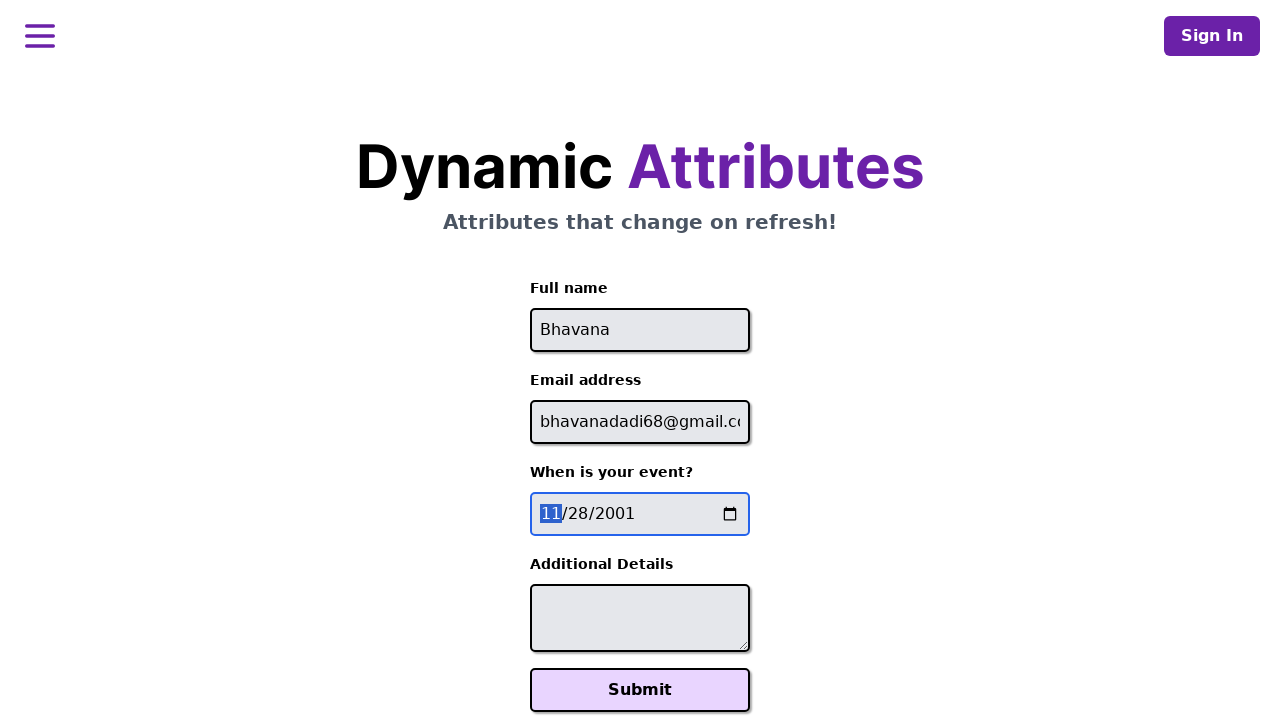

Filled additional details field with 'some Random Meeting' on textarea[id*='-additional-details-']
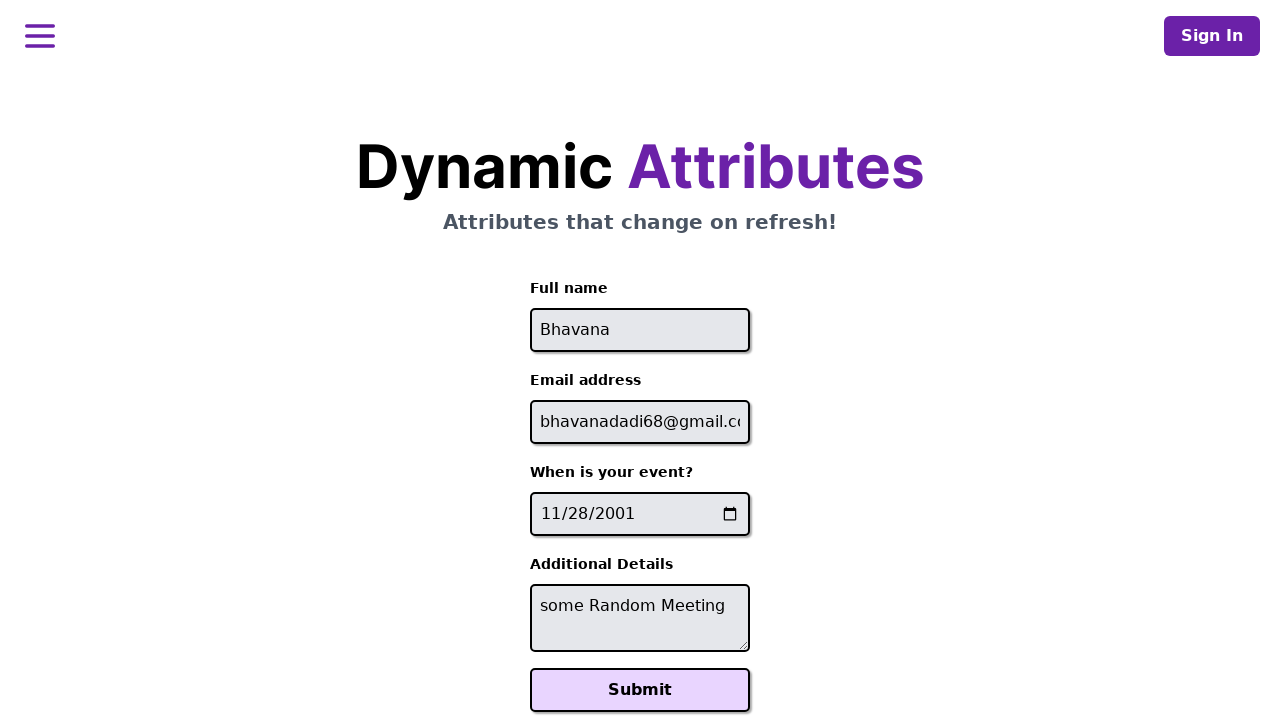

Clicked Submit button to submit the form at (640, 690) on button:text('Submit')
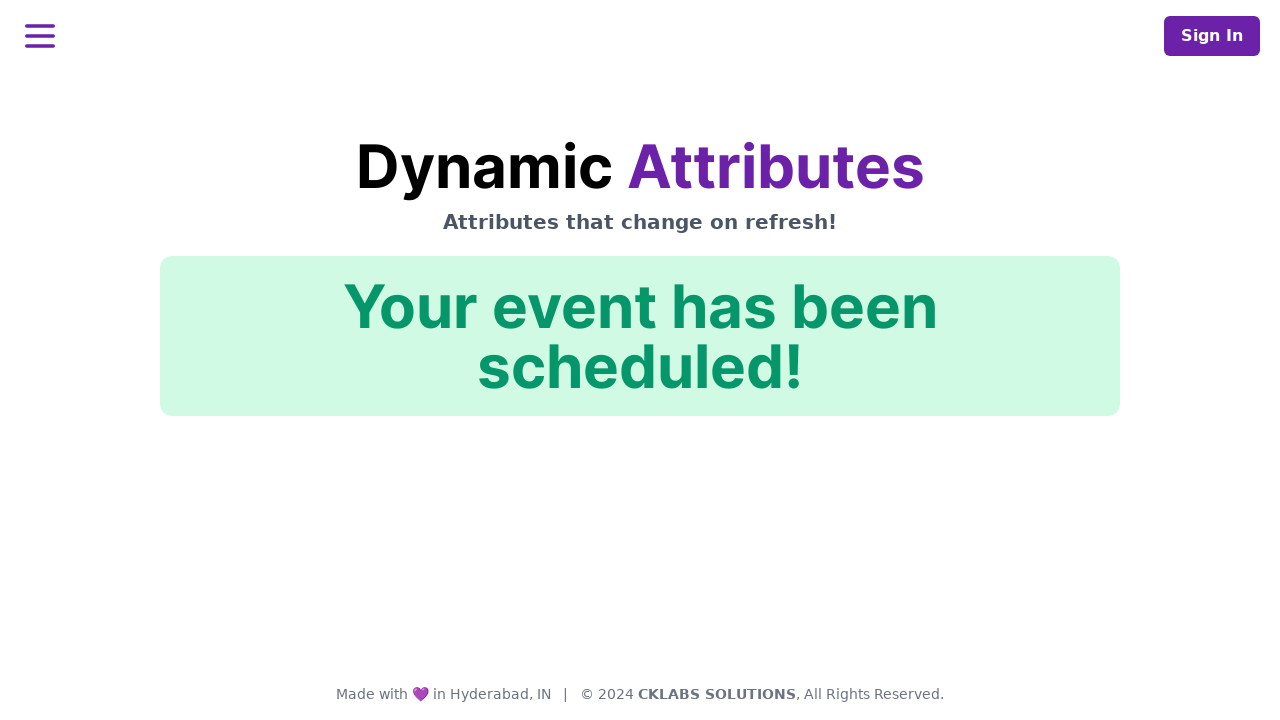

Success confirmation message appeared
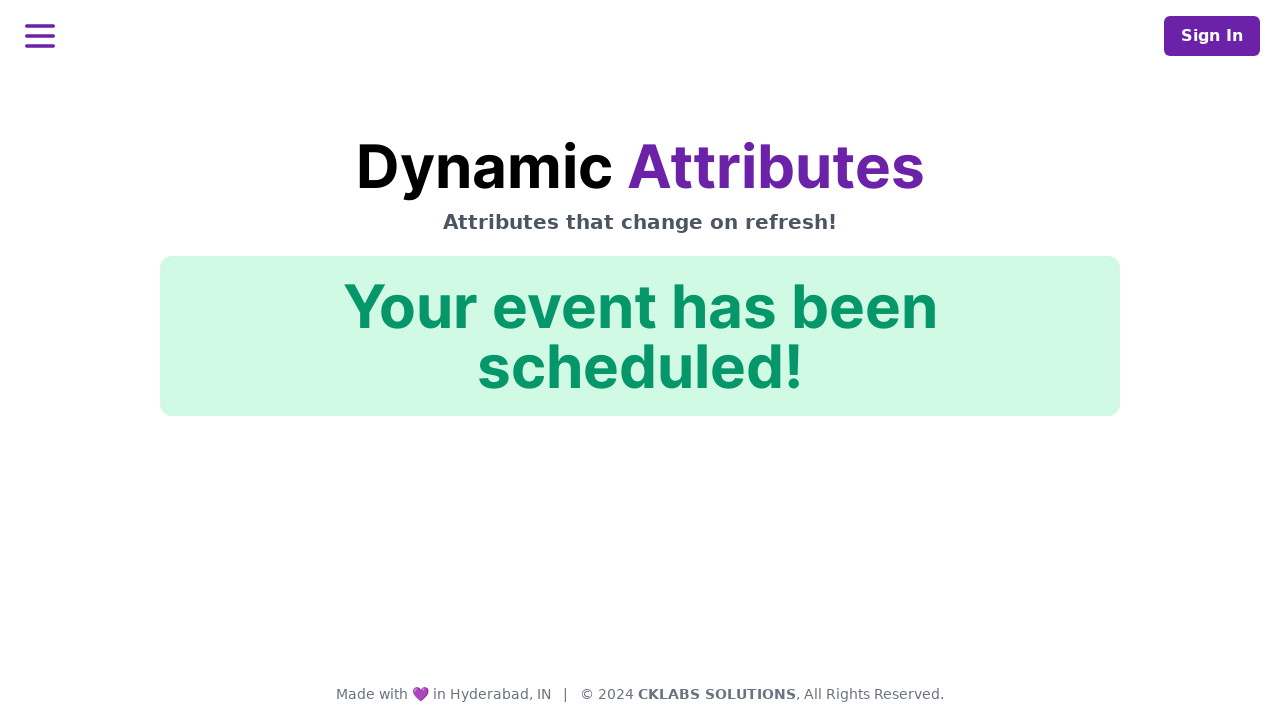

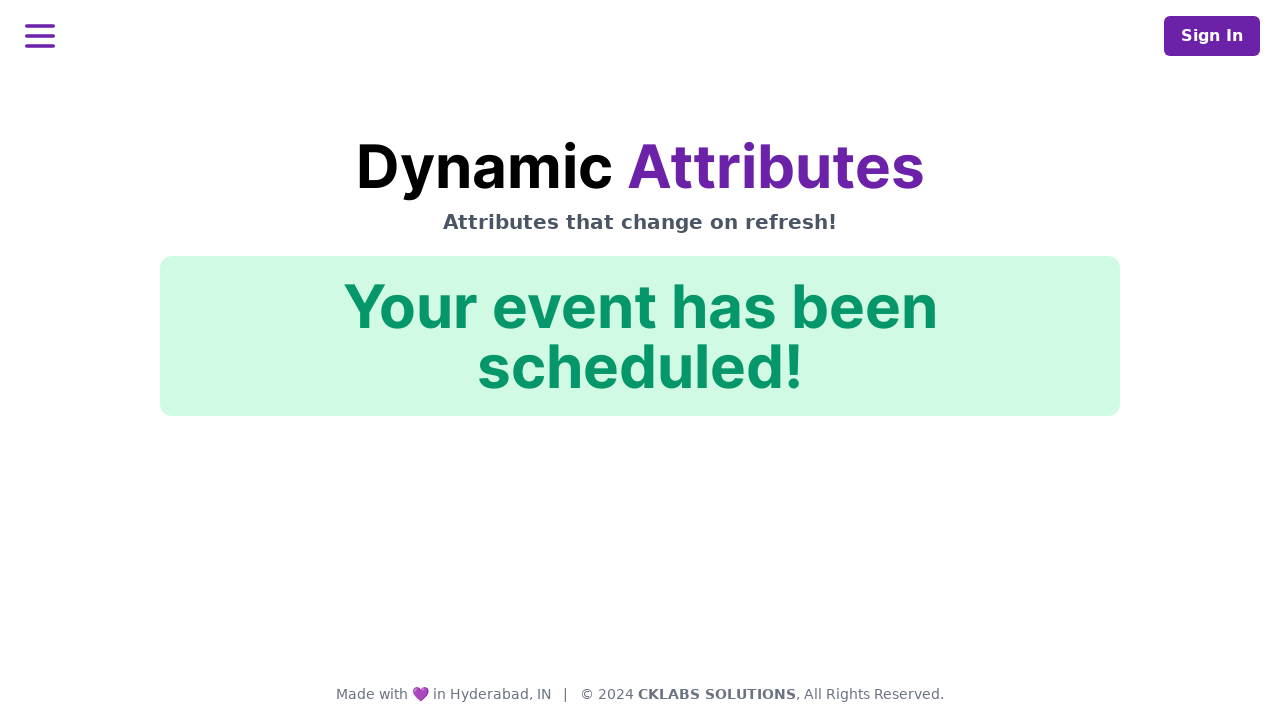